Navigates to OrangeHRM demo booking page and interacts with the country dropdown to verify all options are accessible

Starting URL: https://www.orangehrm.com/en/book-a-free-demo/

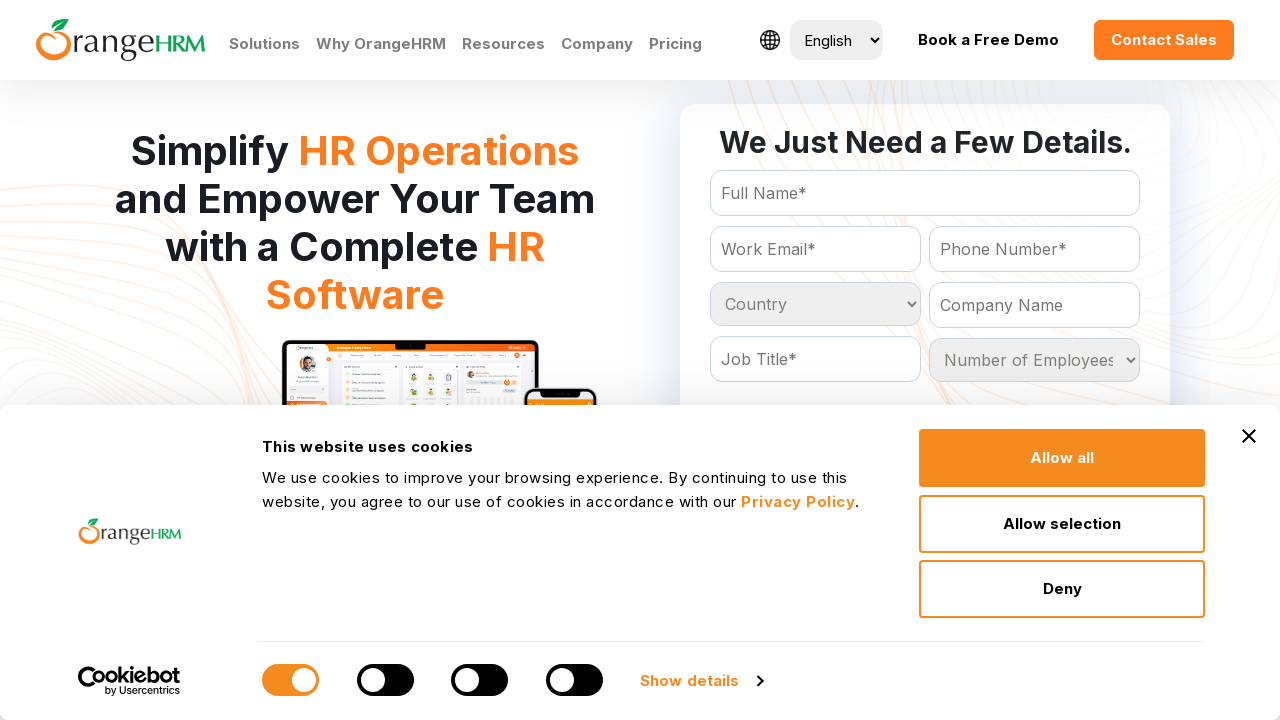

Country dropdown element is visible on the page
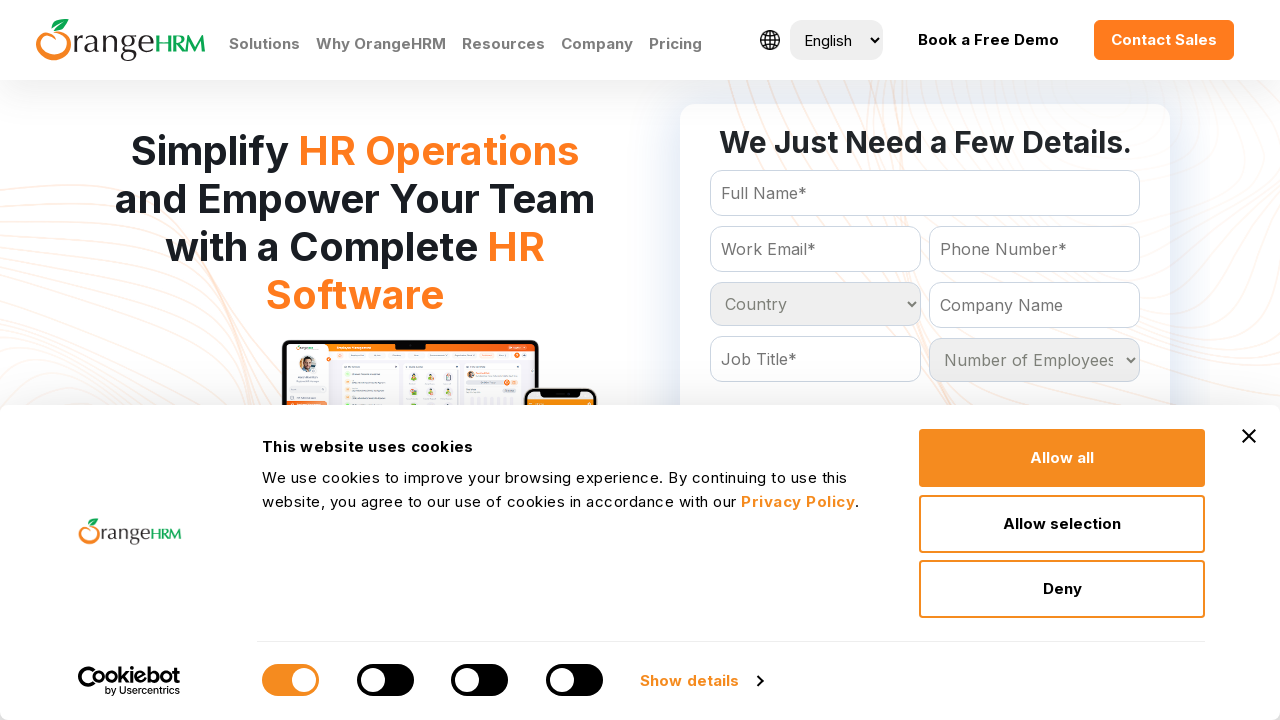

Located the country dropdown element
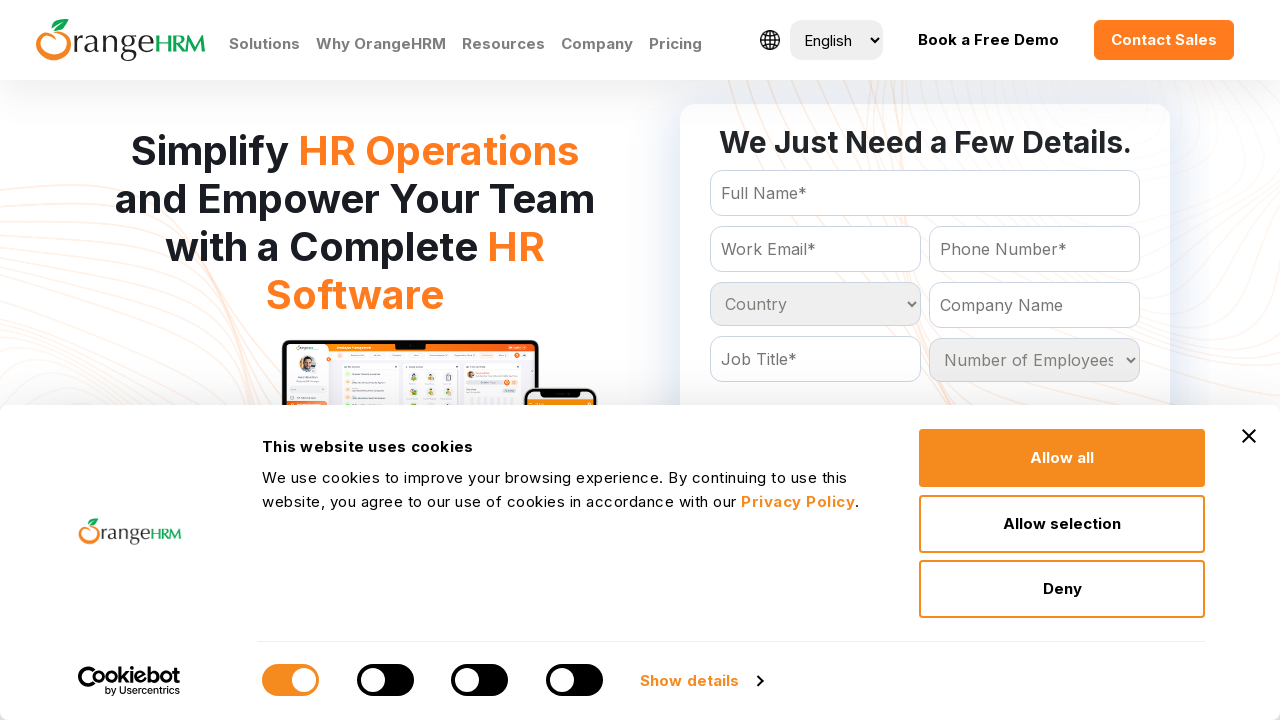

Retrieved all 233 options from the country dropdown
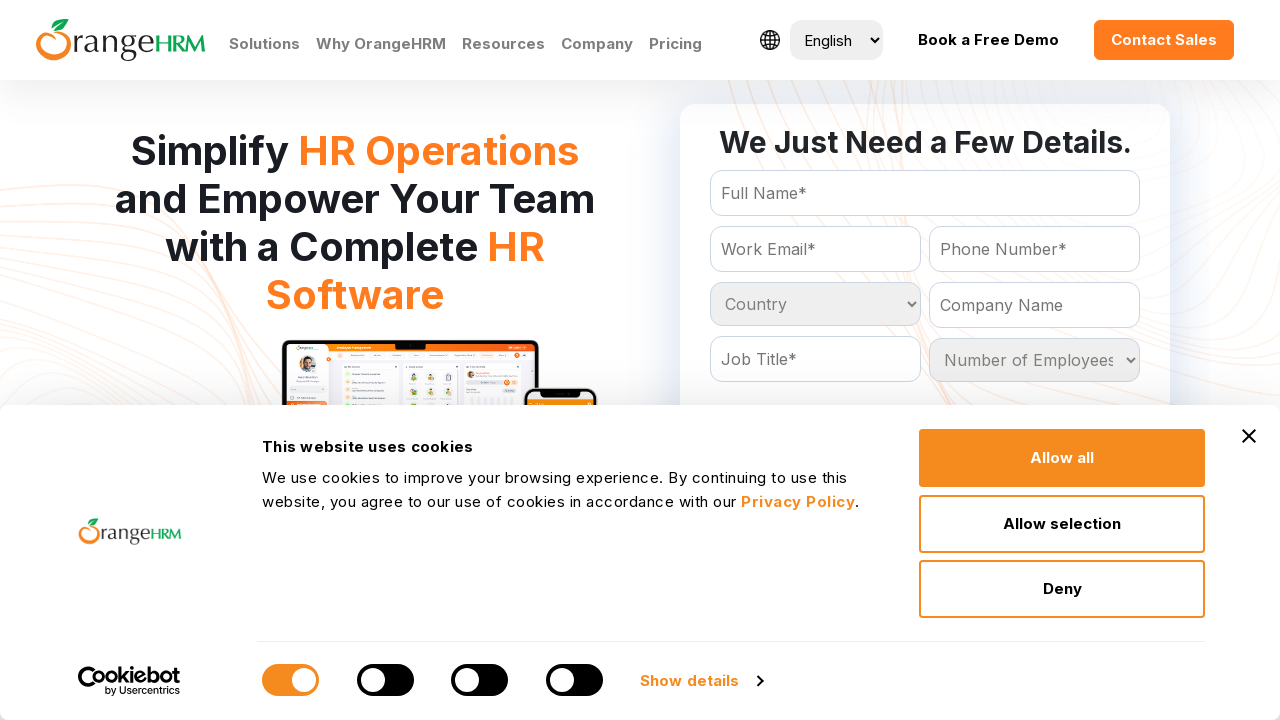

Verified that country dropdown has accessible options
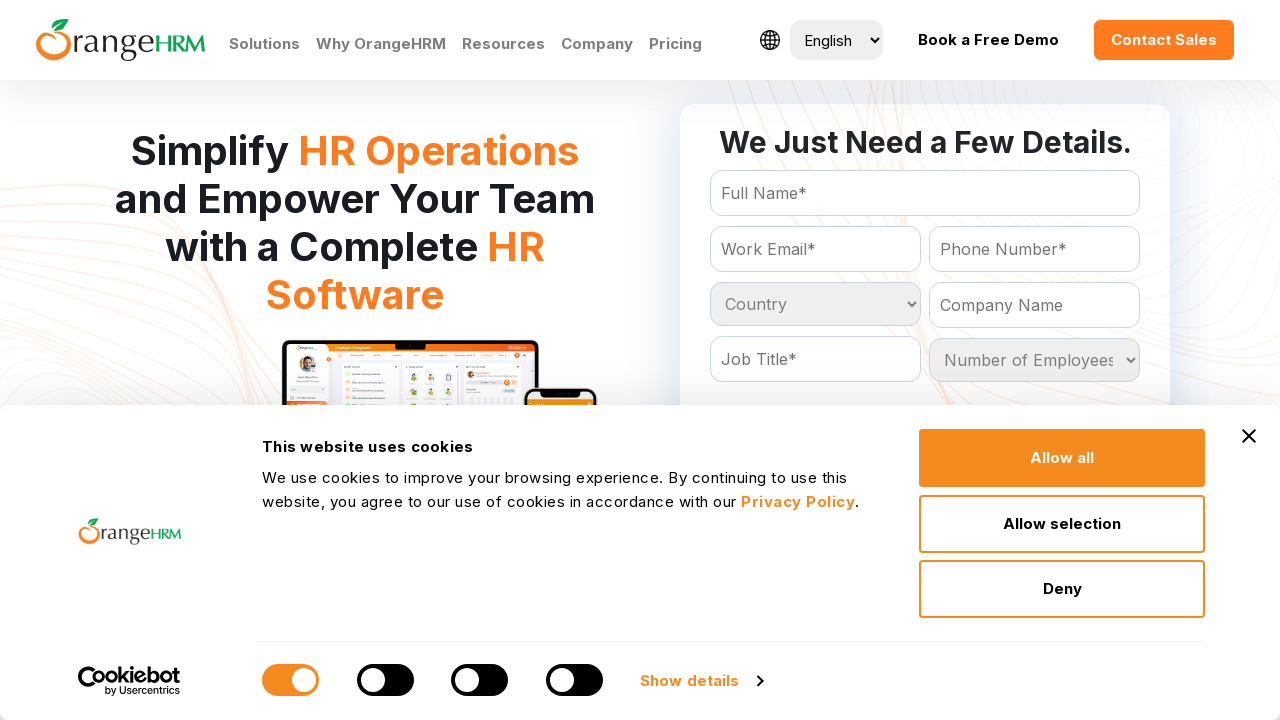

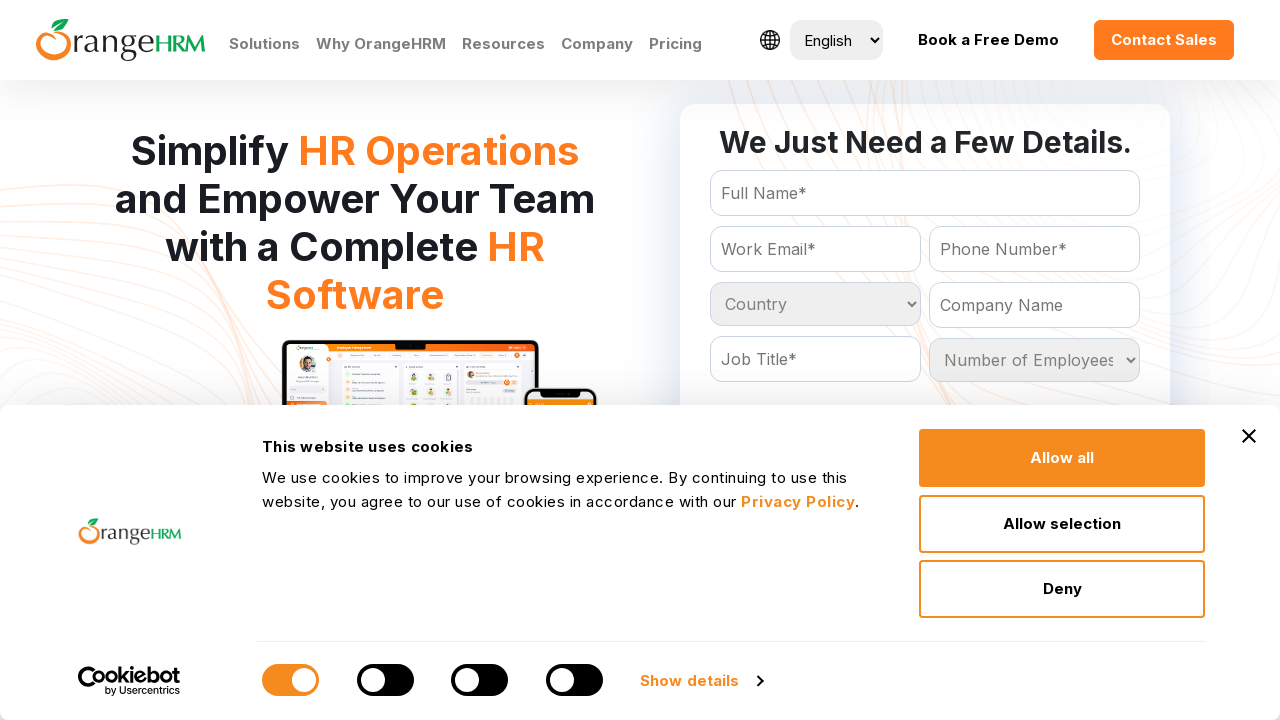